Tests frame interaction by iterating through all iframes on the page, switching to each frame to find and click a specific button element

Starting URL: https://www.leafground.com/frame.xhtml

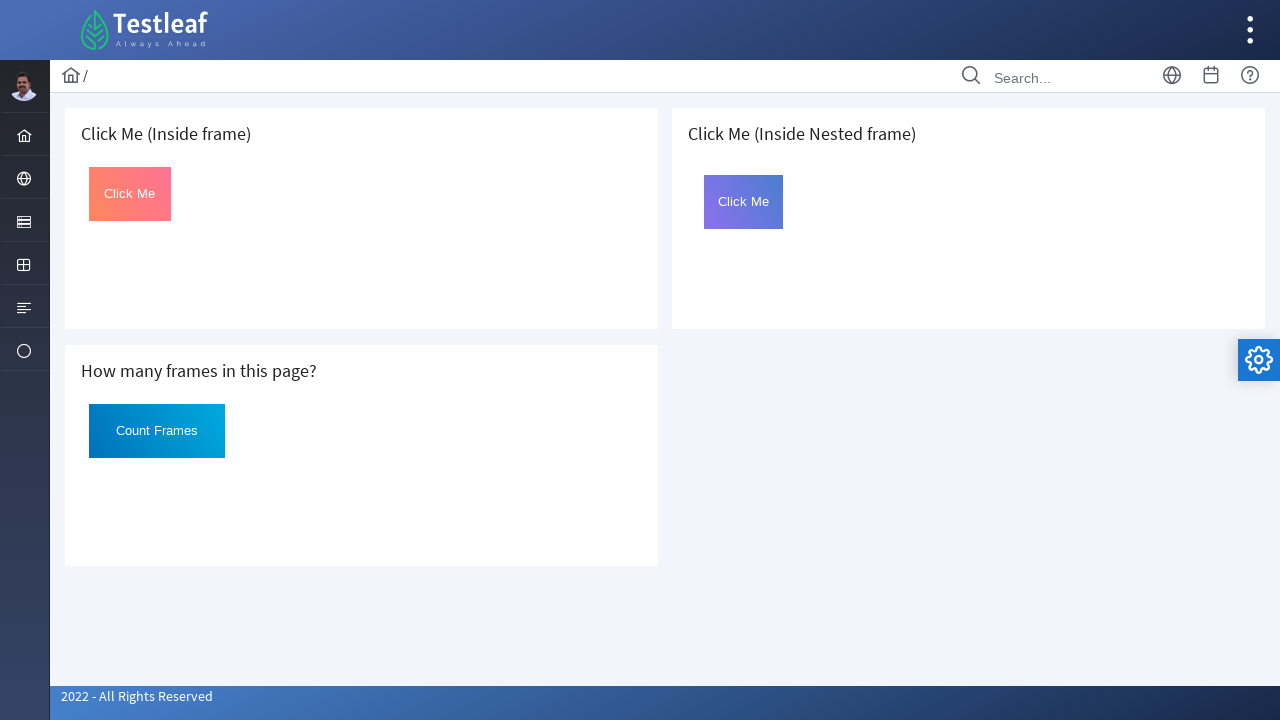

Retrieved all iframe elements from the page
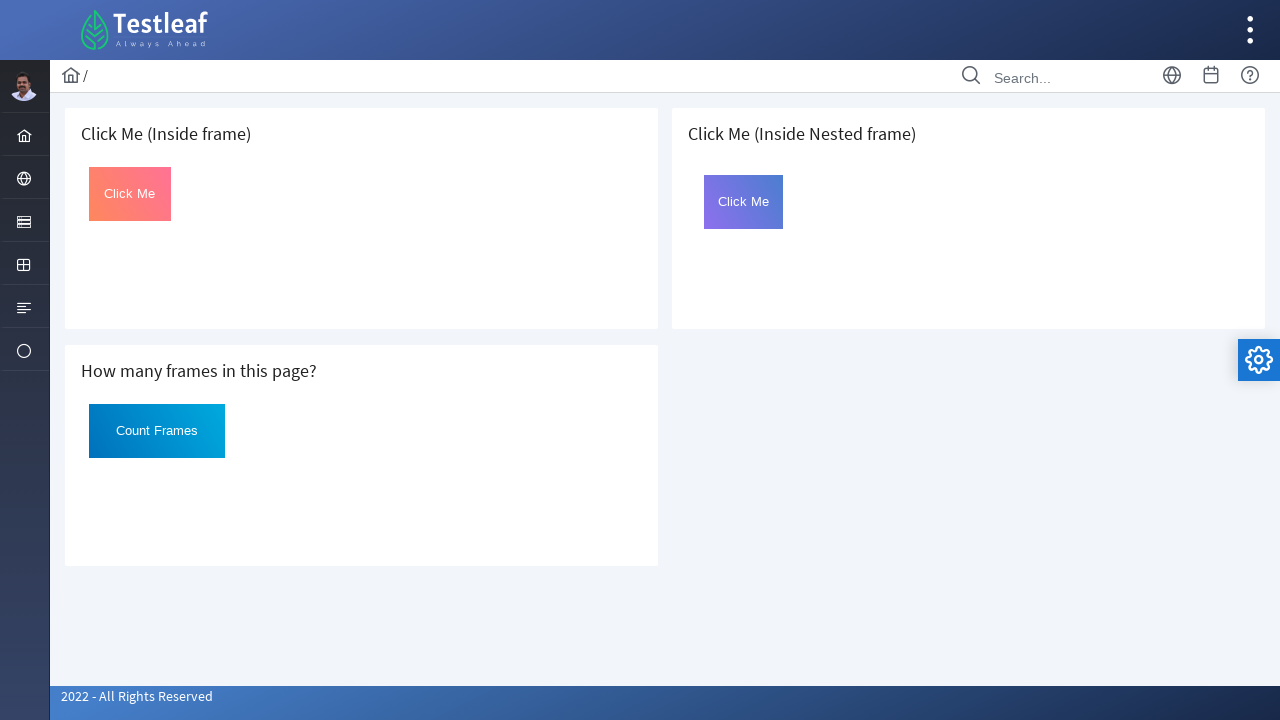

Switched to frame at index 1
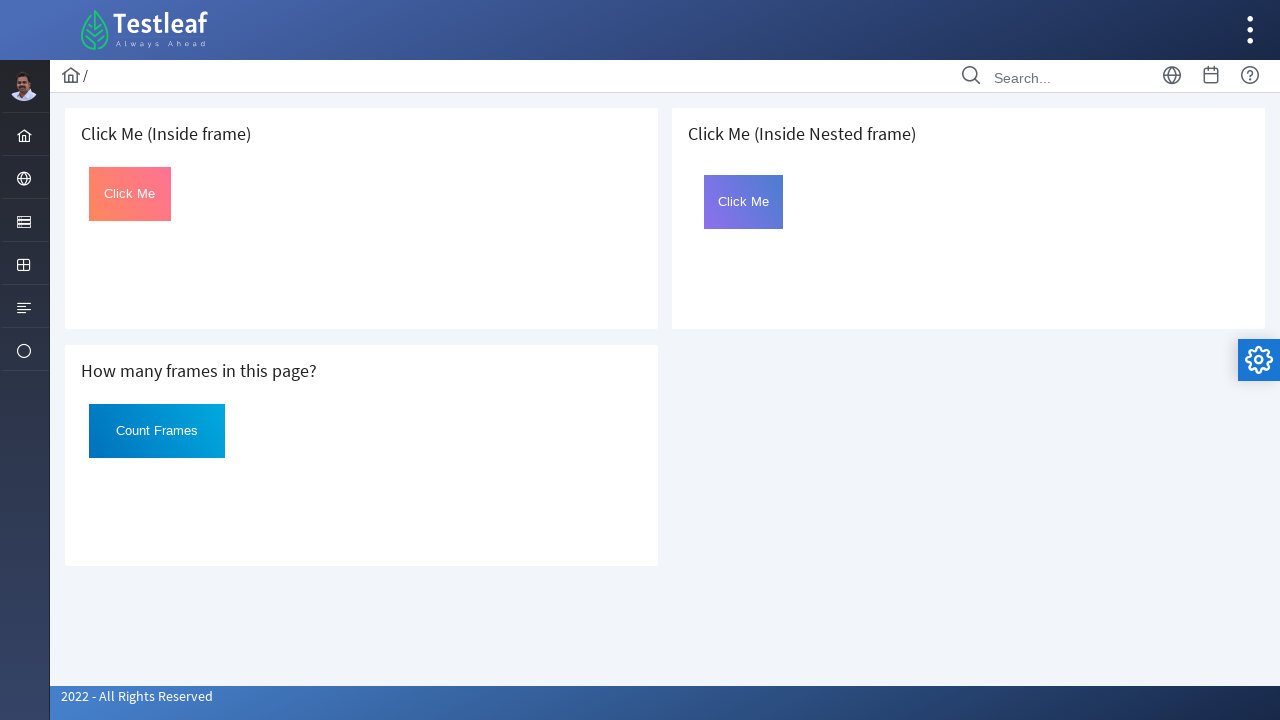

Searched for target button element with id 'Click' in frame 1
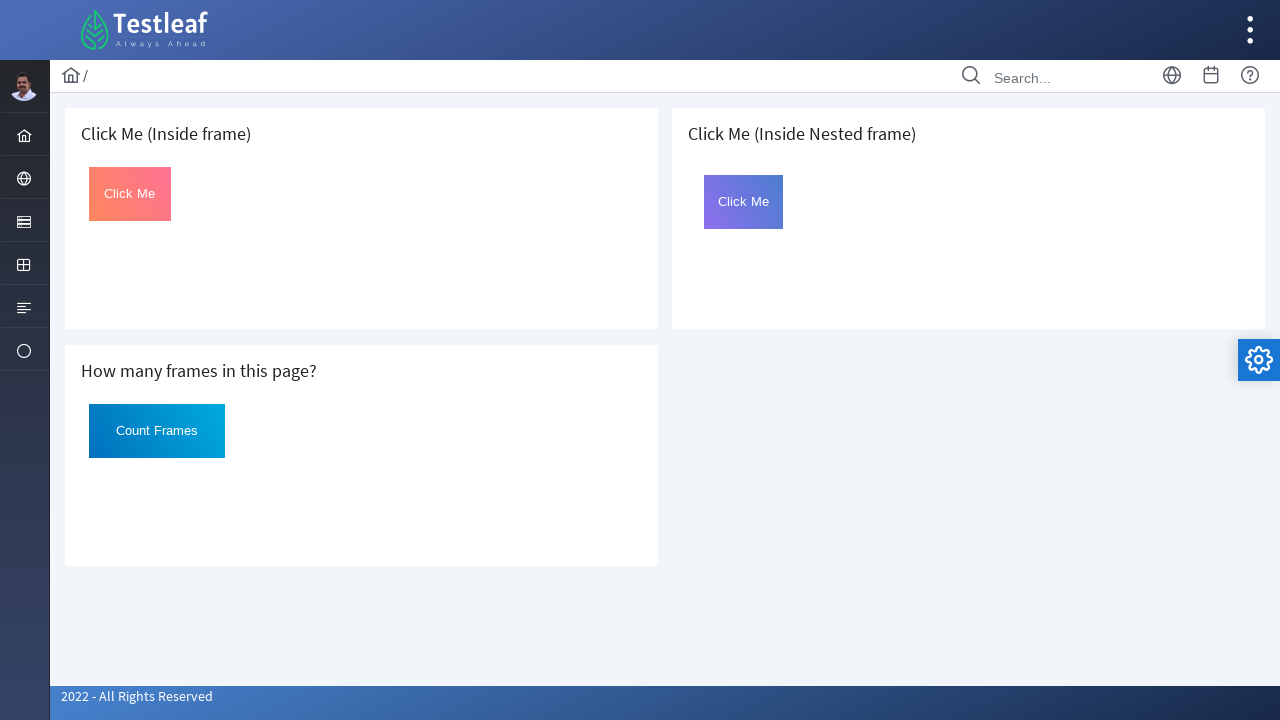

Found and clicked target button element in frame 1
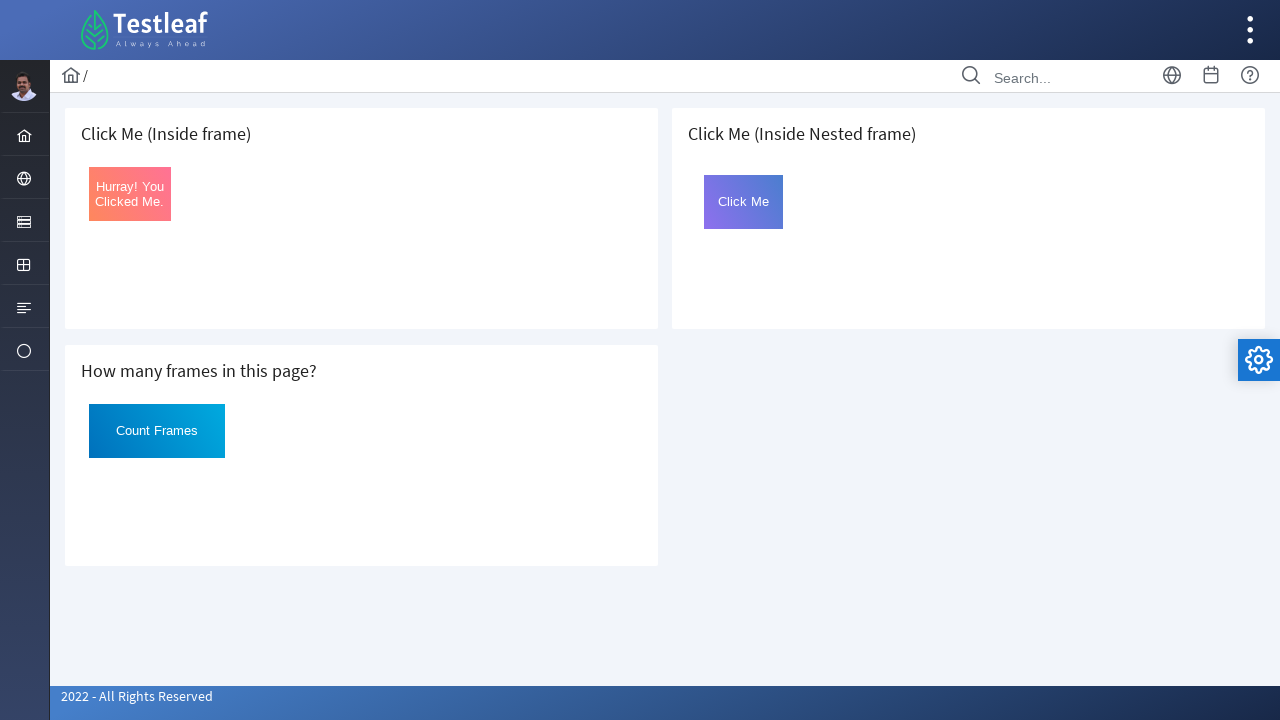

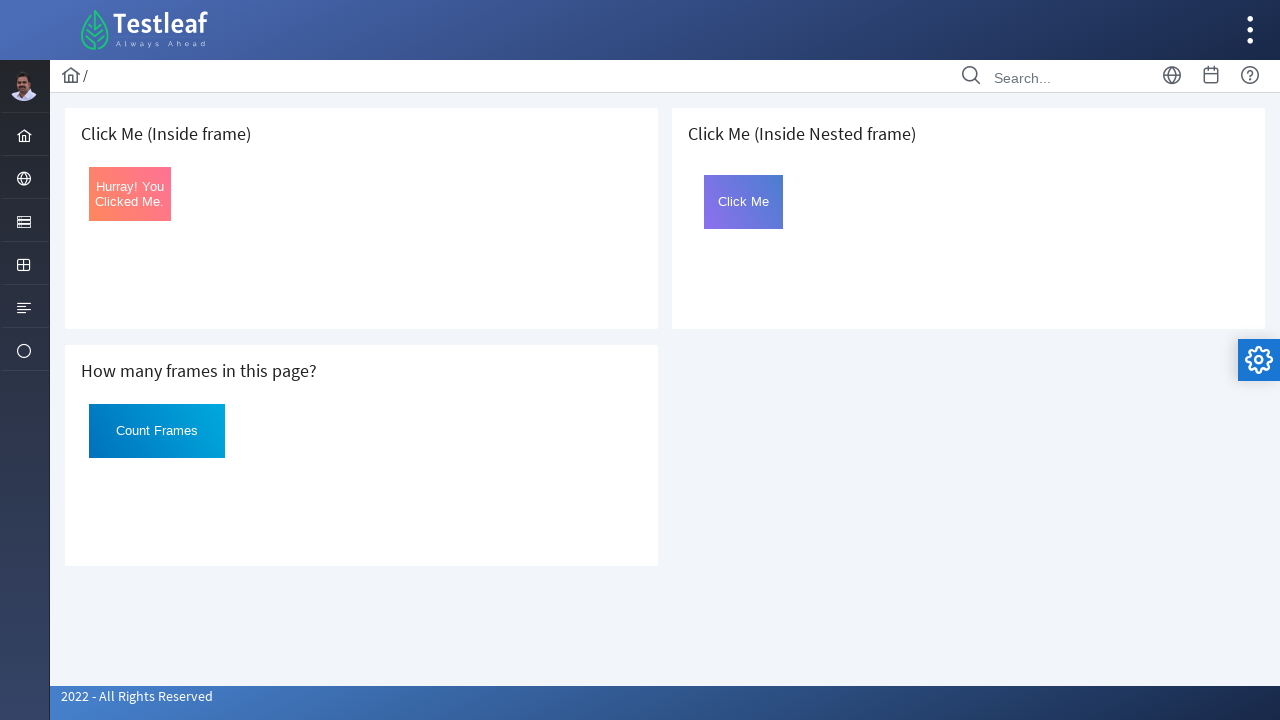